Tests clicking a confirm button and dismissing the confirmation dialog

Starting URL: https://axafrance.github.io/webengine-dotnet/demo/Test.html

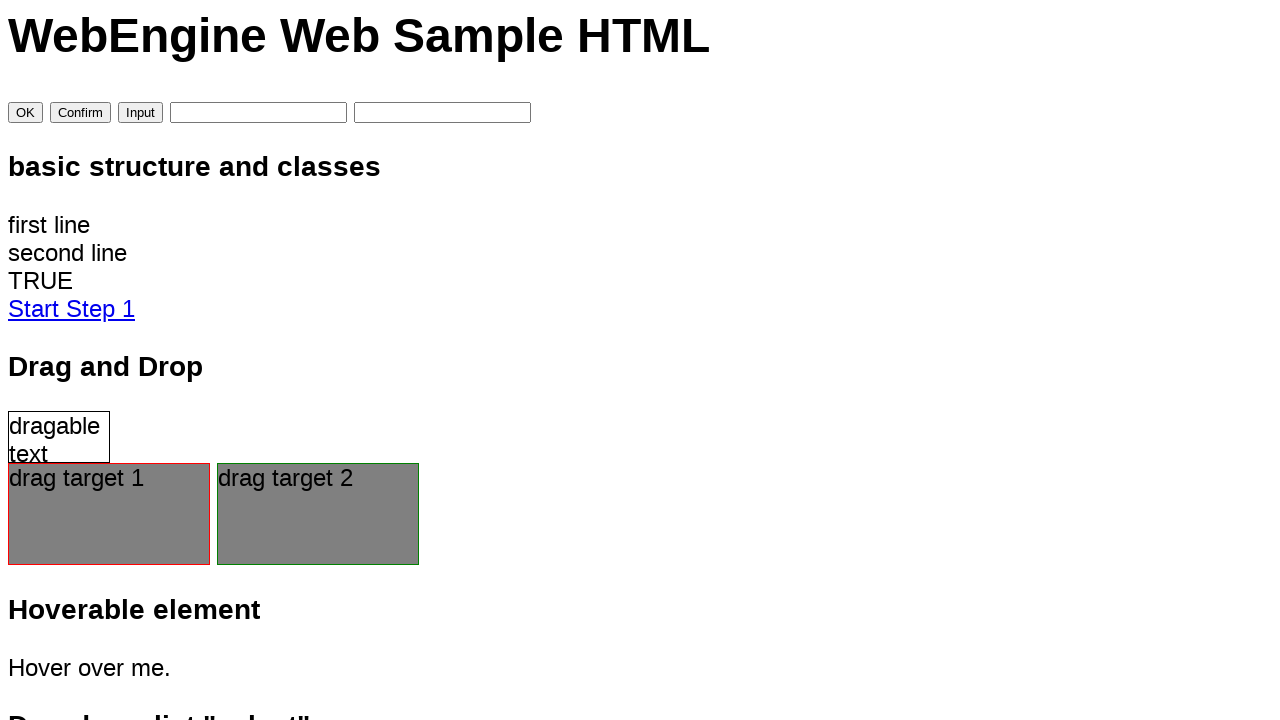

Set up dialog handler to dismiss confirmation dialogs
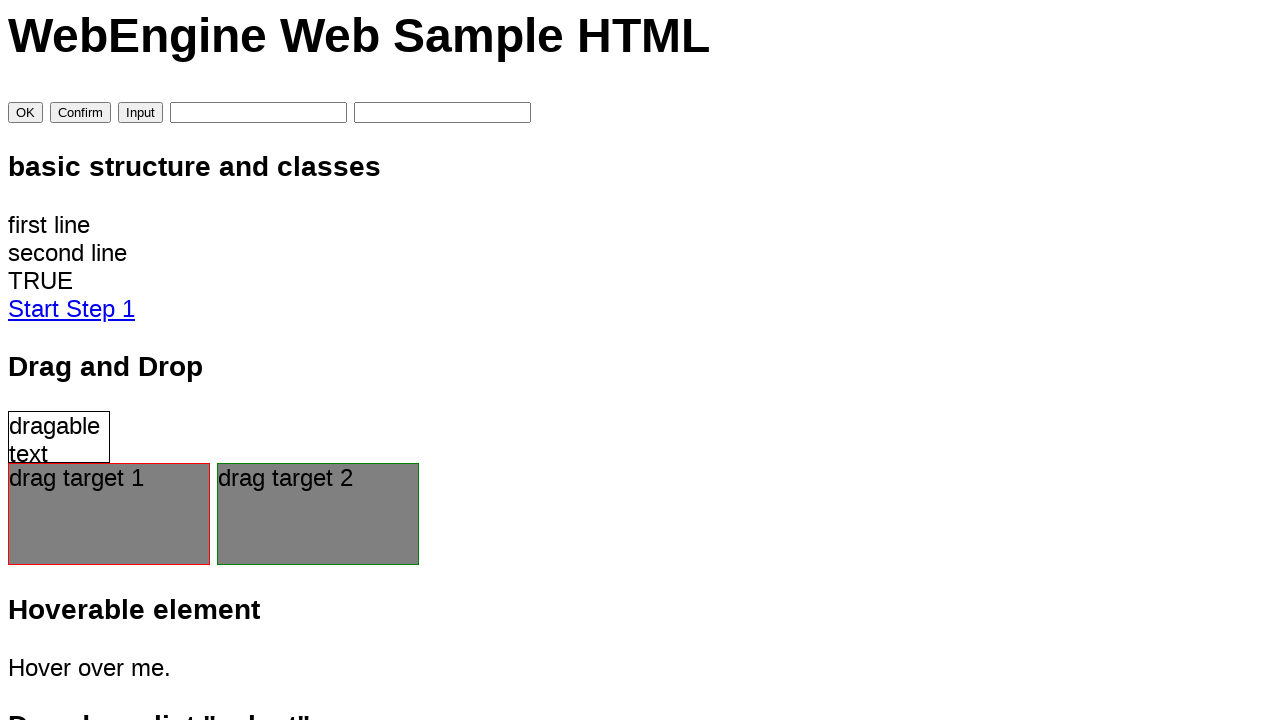

Clicked the Confirm button at (80, 113) on input[value='Confirm']
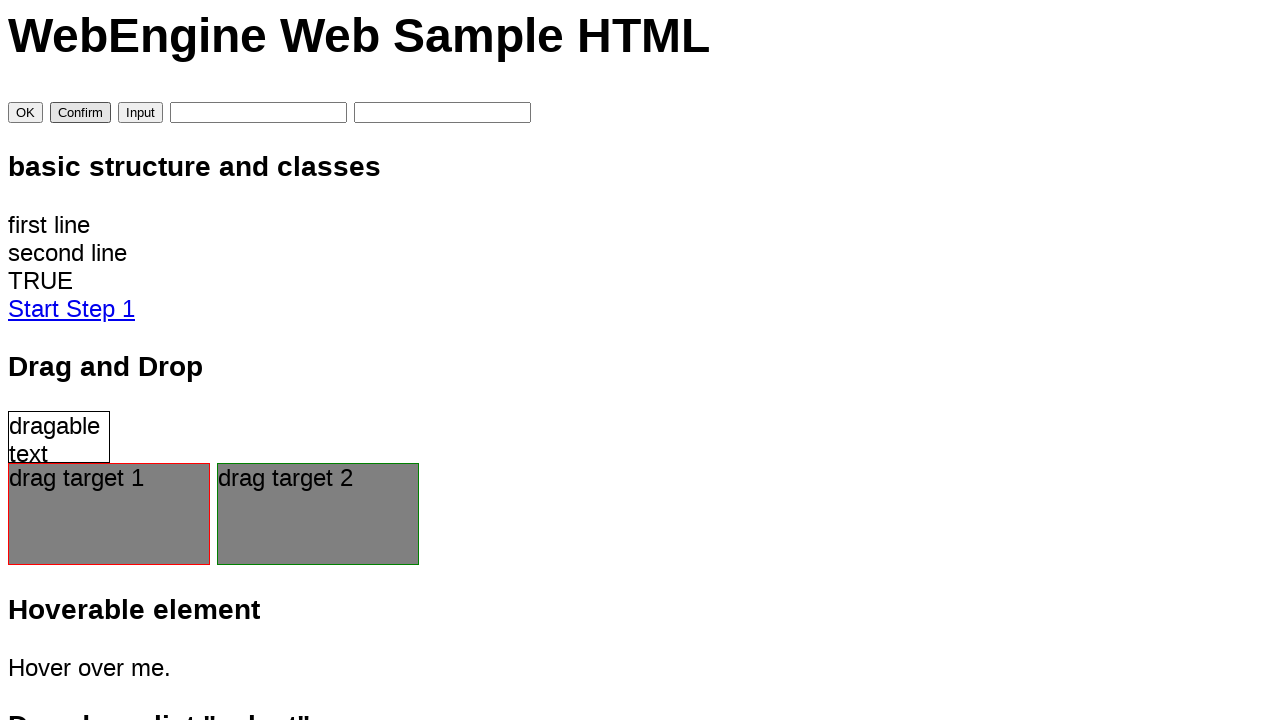

Waited for dialog to be dismissed
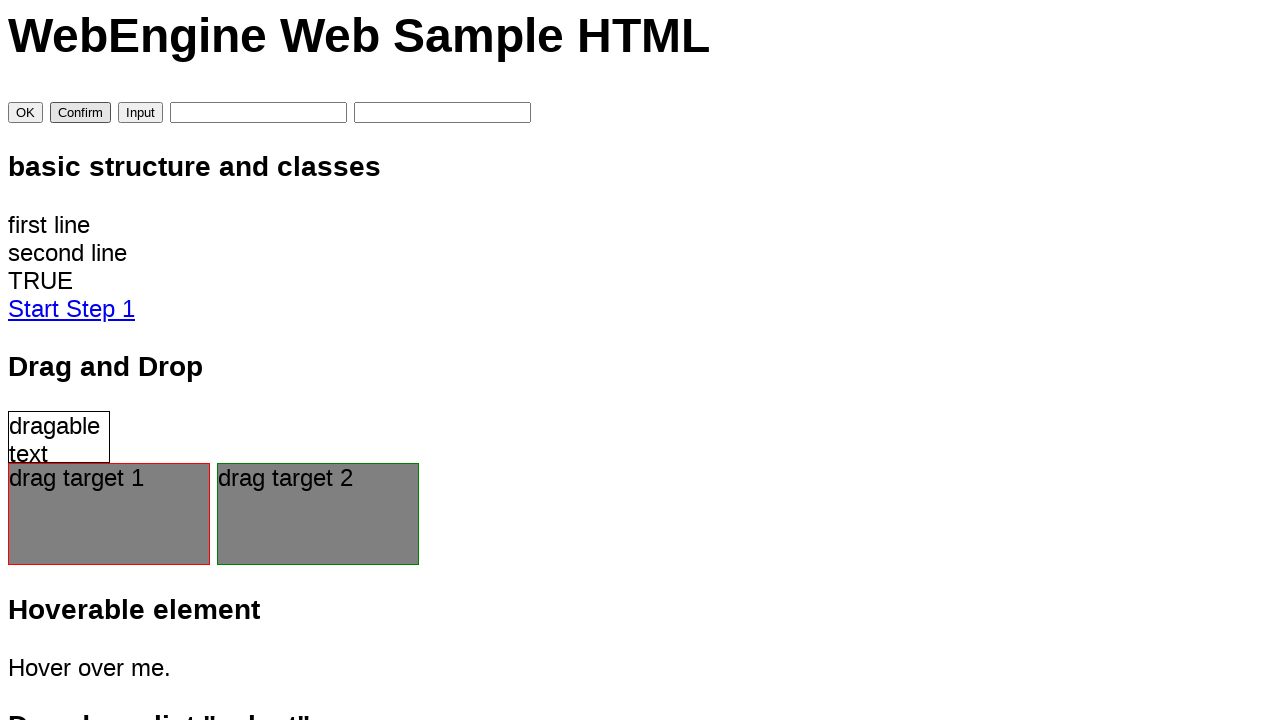

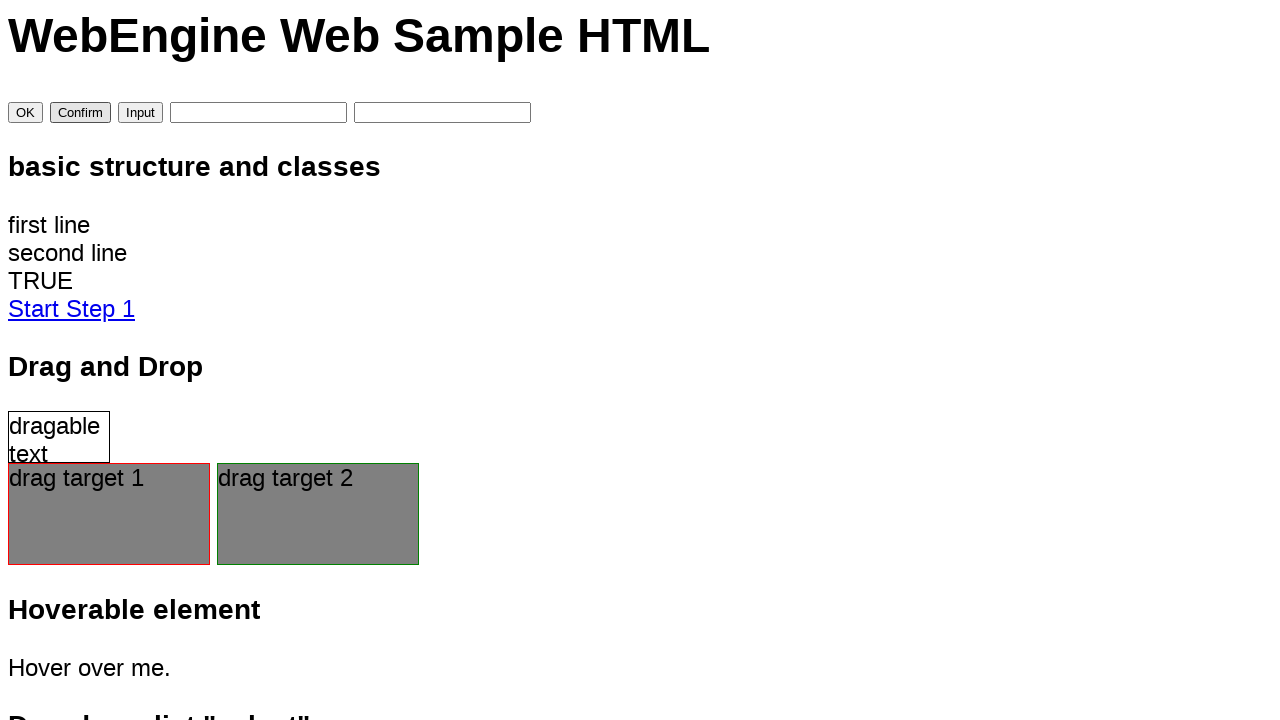